Navigates to the TCS website and maximizes the browser window

Starting URL: https://www.tcs.com/

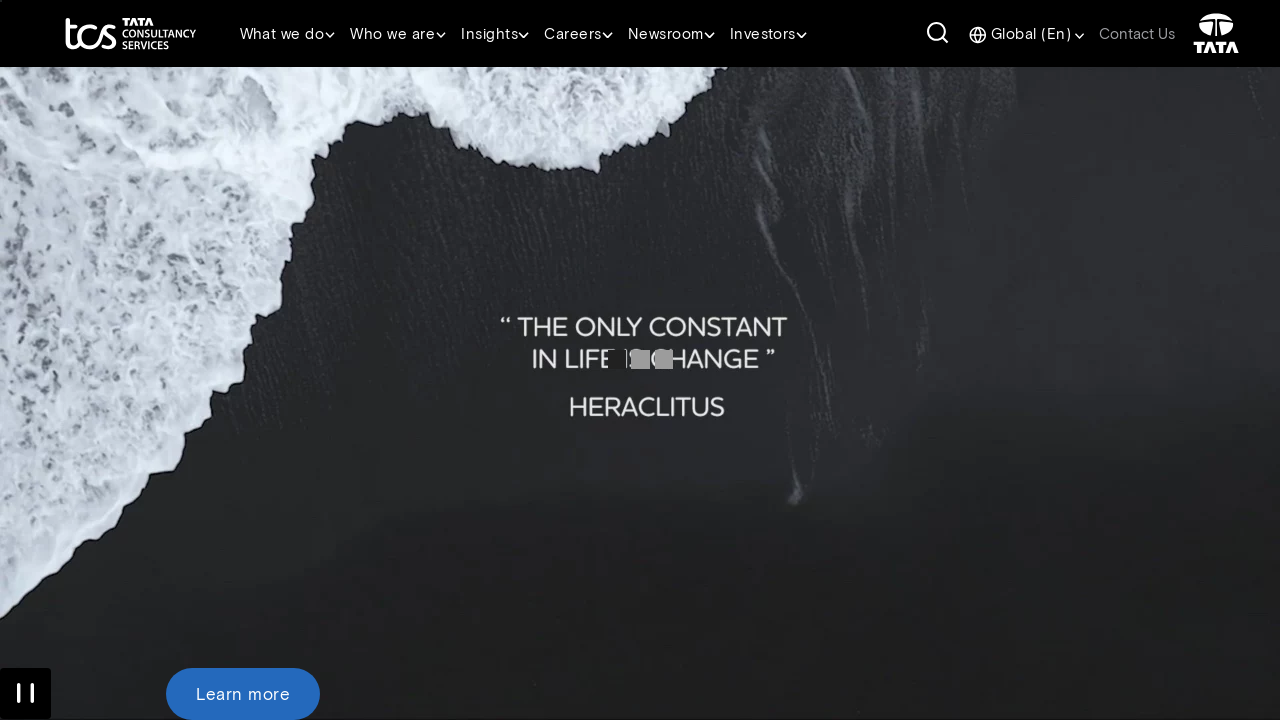

Set viewport size to 1920x1080
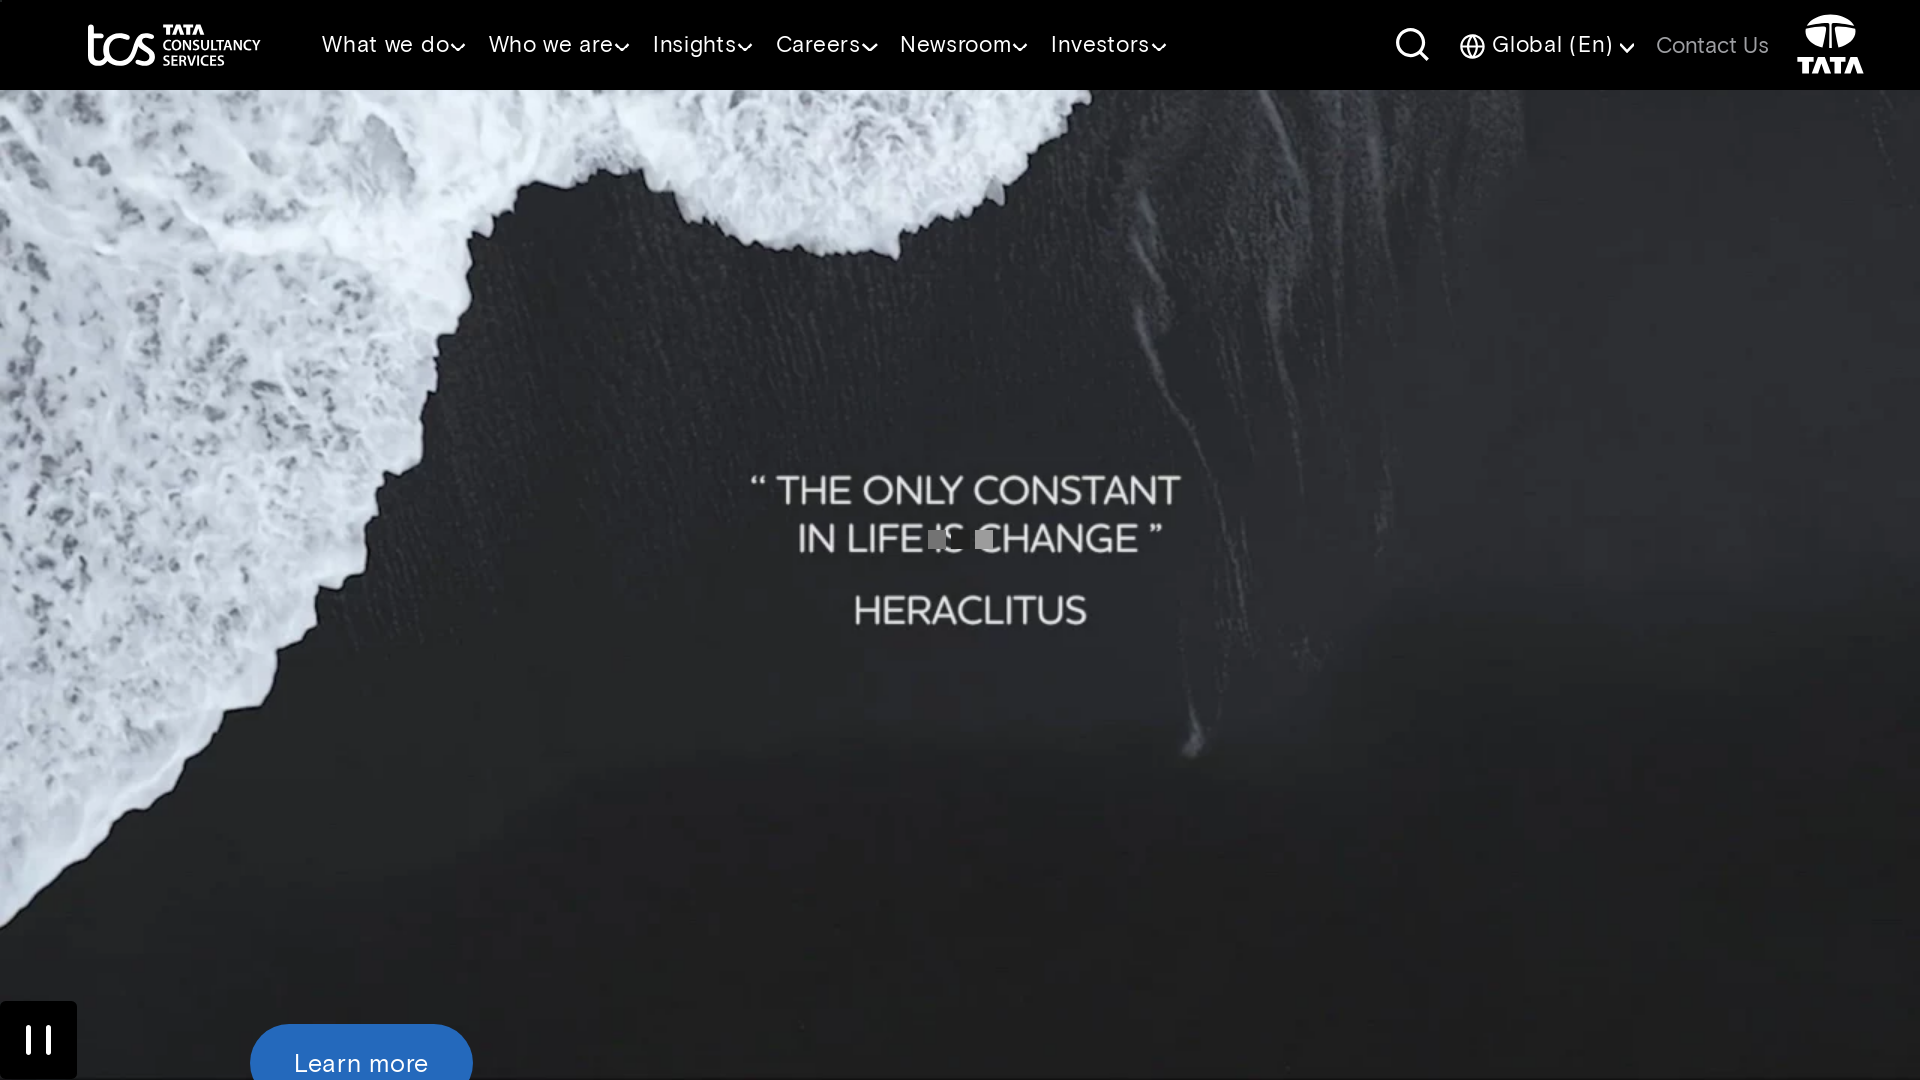

Navigated to TCS website
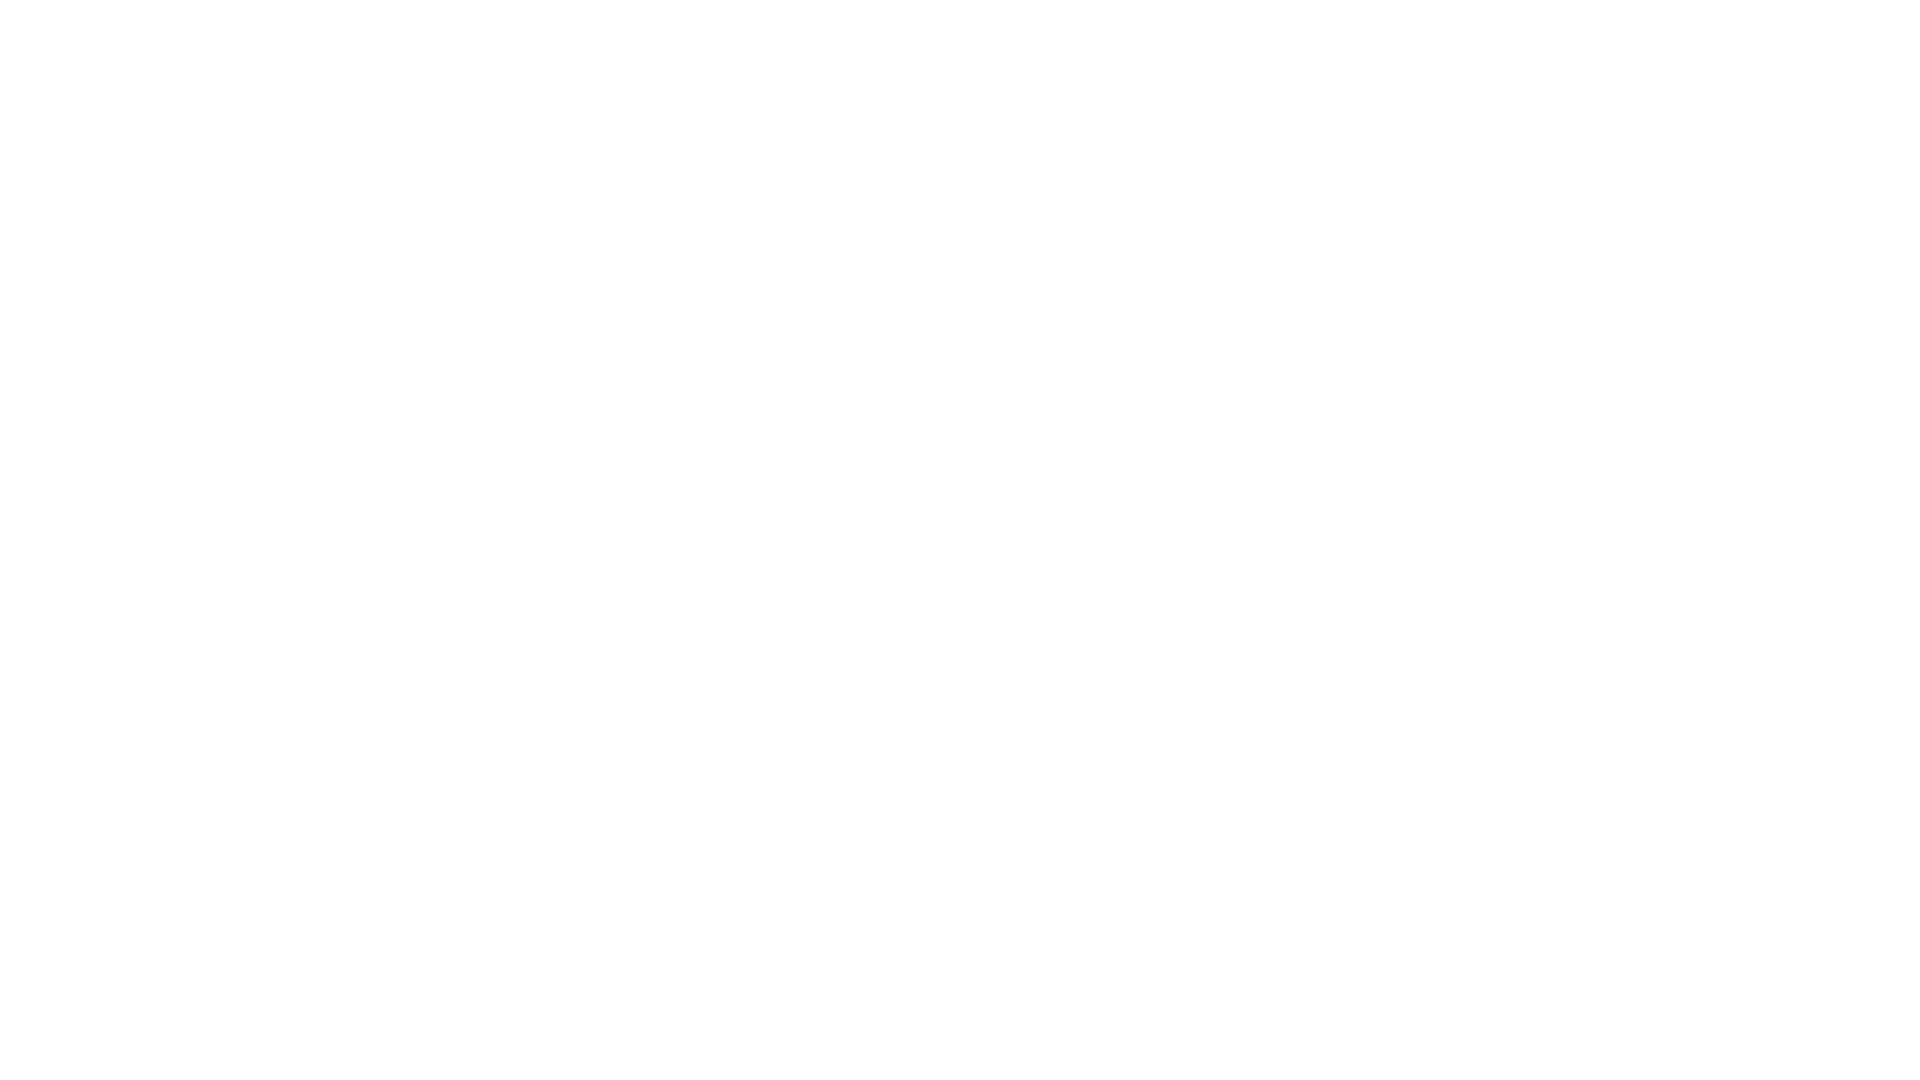

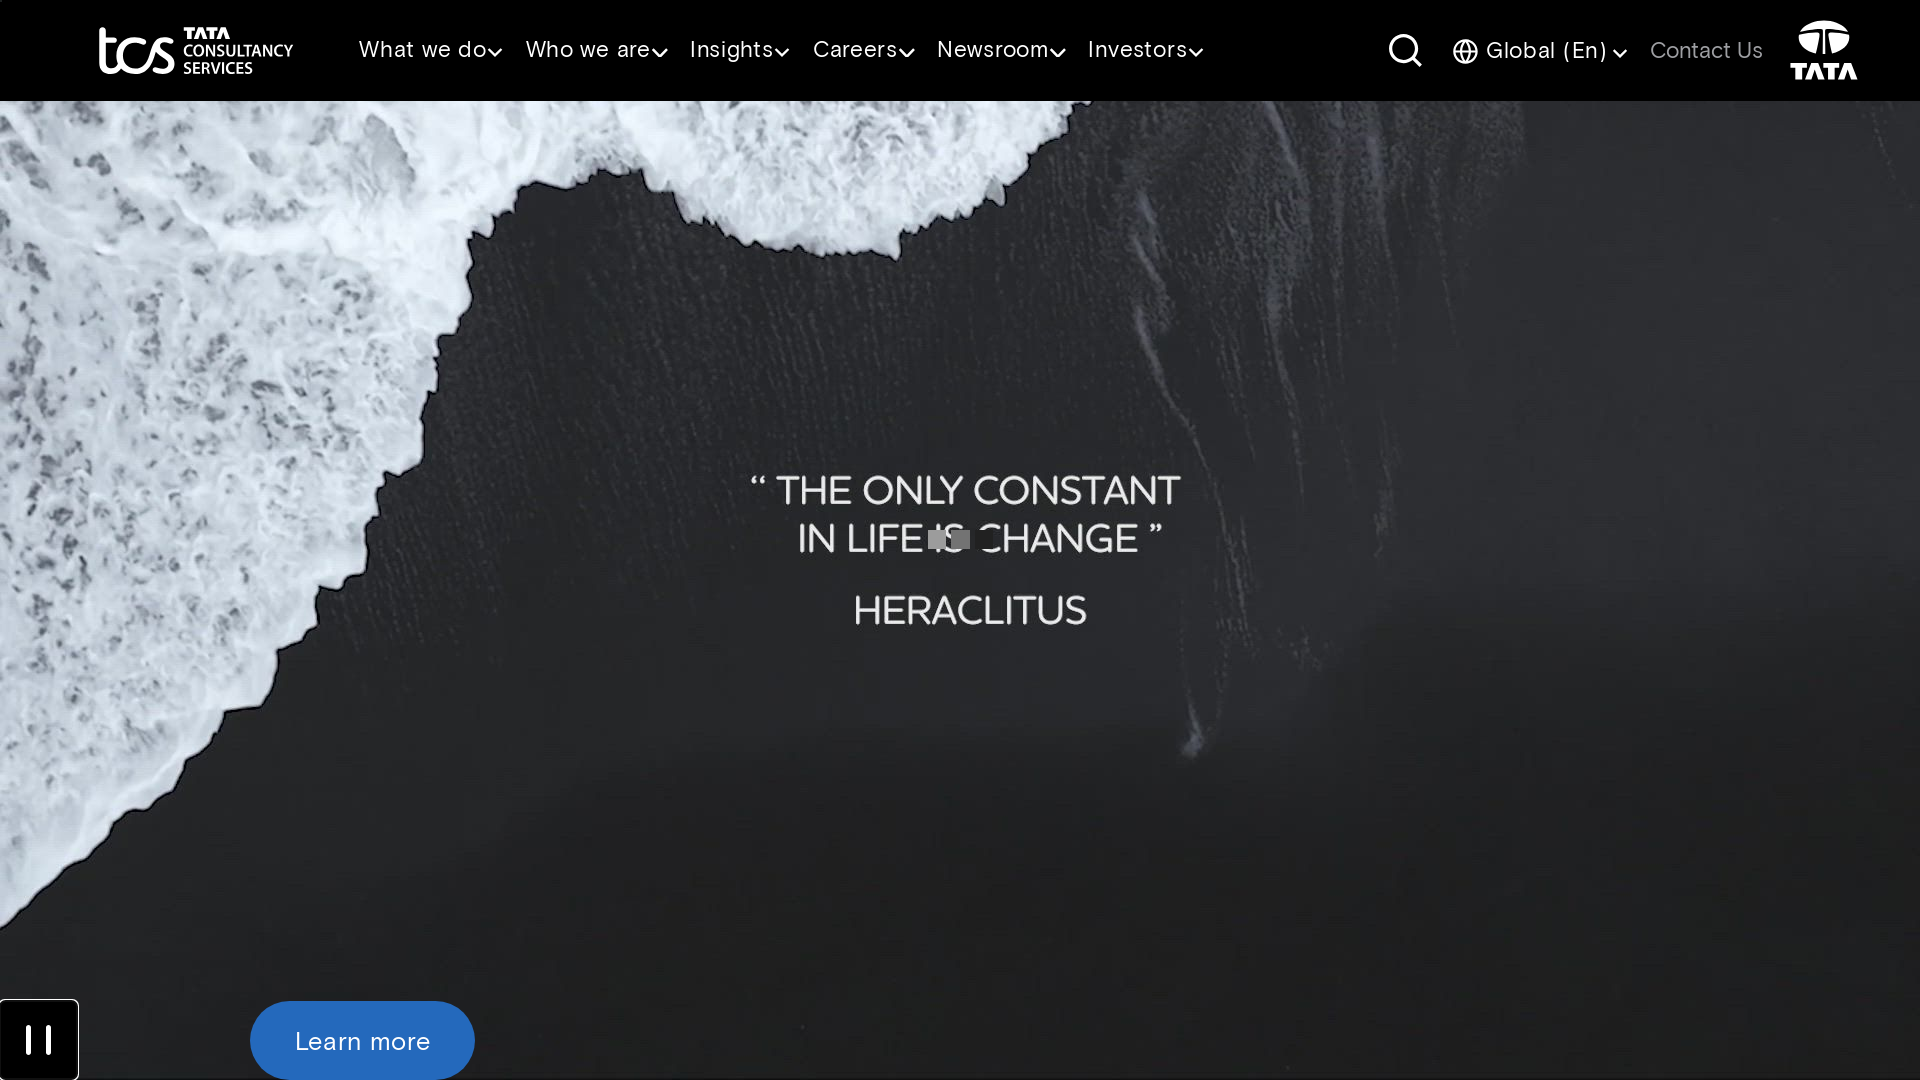